Tests keyboard operations by filling a first name field, copying its value with Ctrl+C, and pasting it into the last name field with Ctrl+V

Starting URL: https://demo.automationtesting.in/Register.html

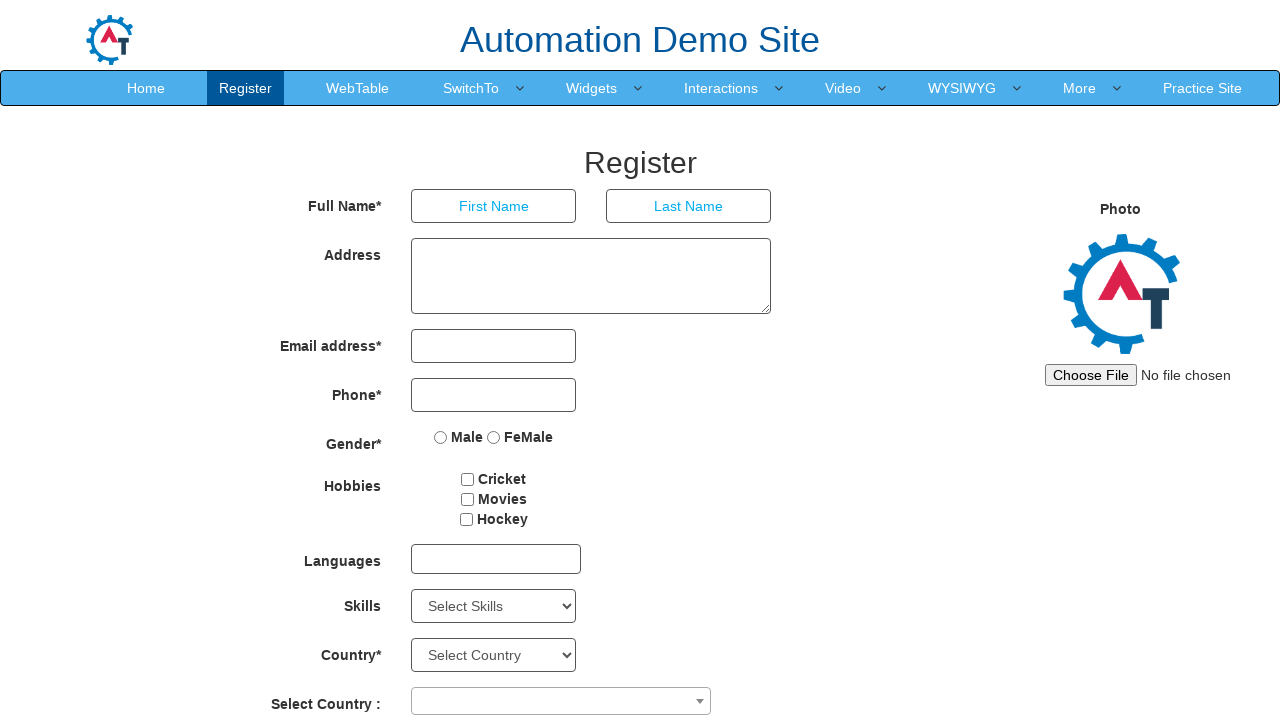

Filled first name field with 'admin' on input[placeholder='First Name']
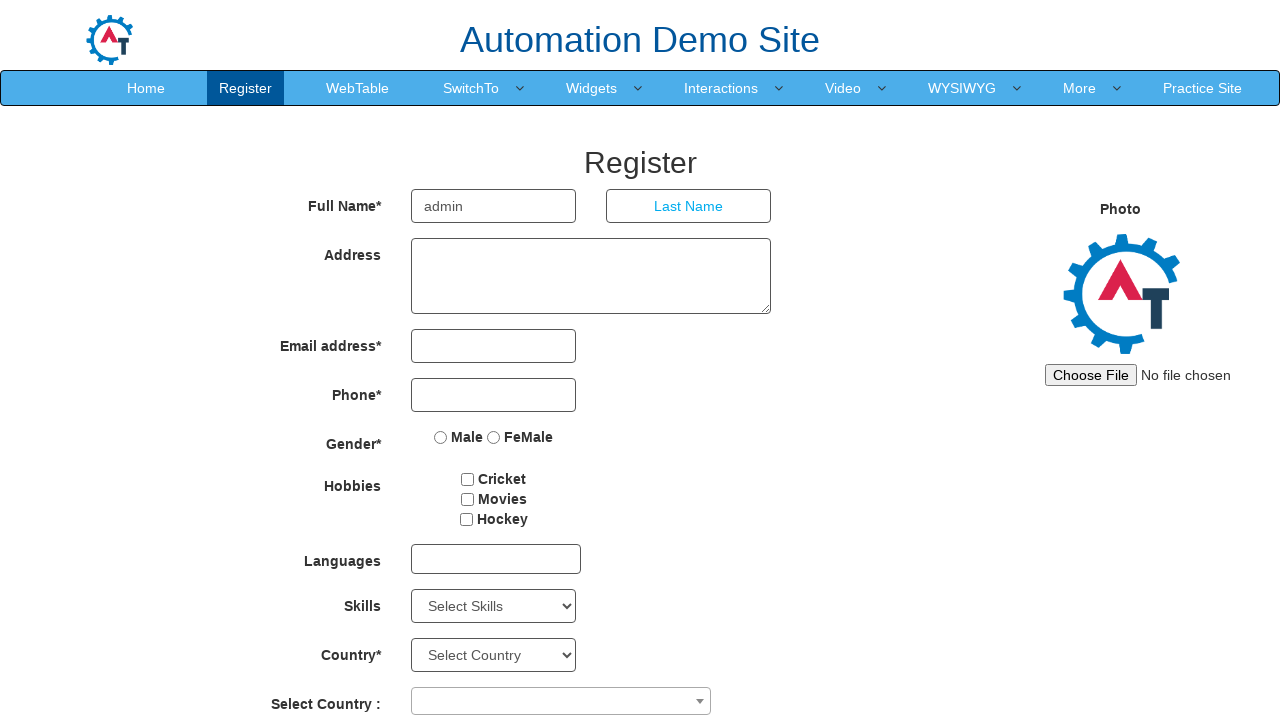

Clicked on first name field at (494, 206) on input[placeholder='First Name']
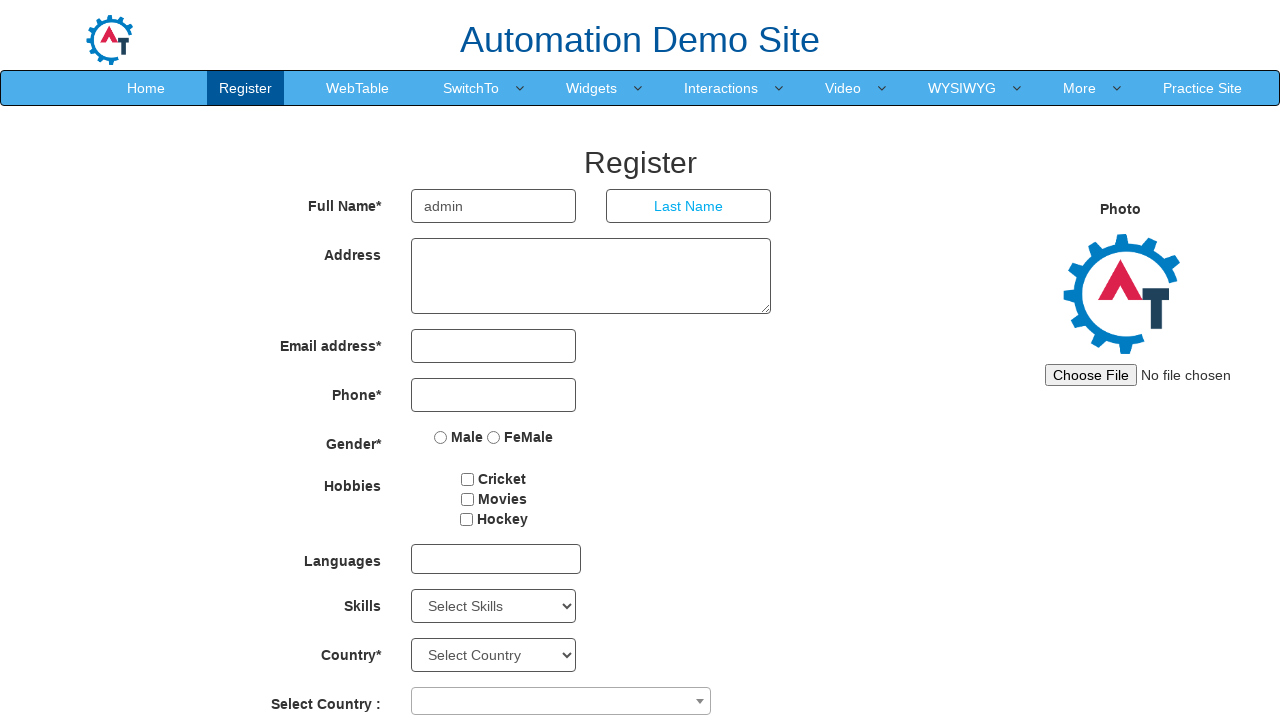

Selected all text in first name field with Ctrl+A
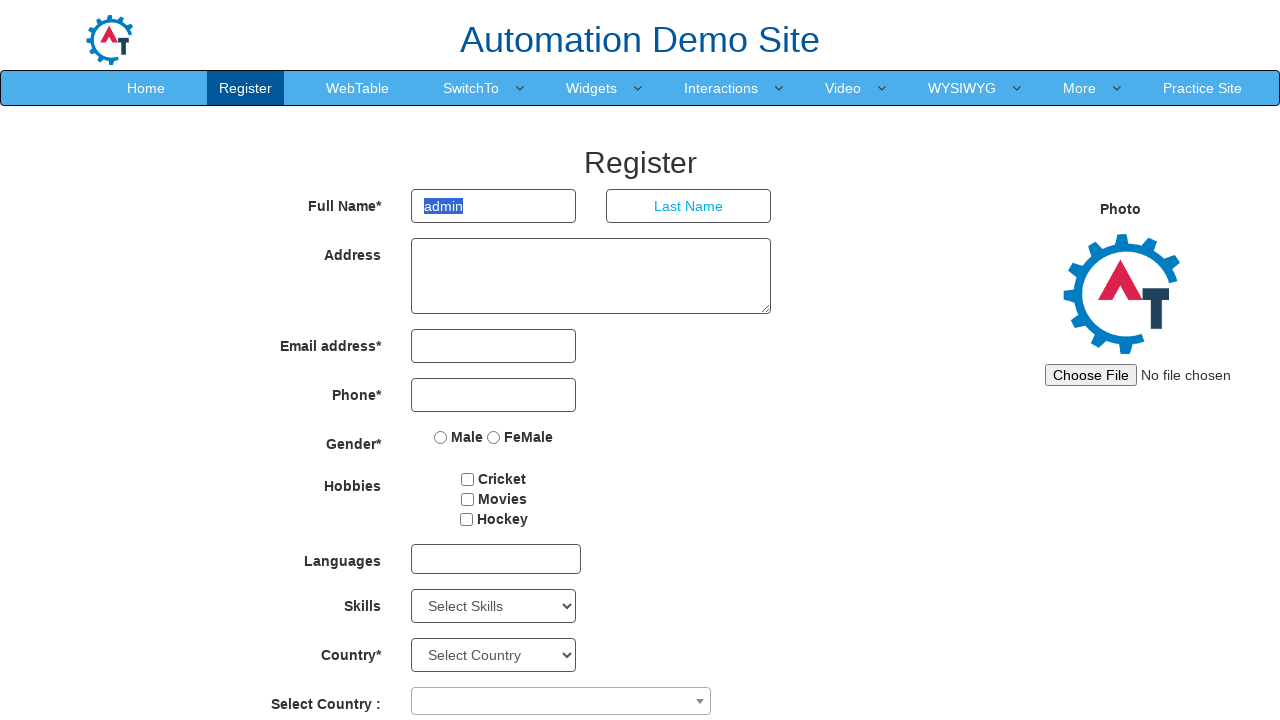

Copied first name field value with Ctrl+C
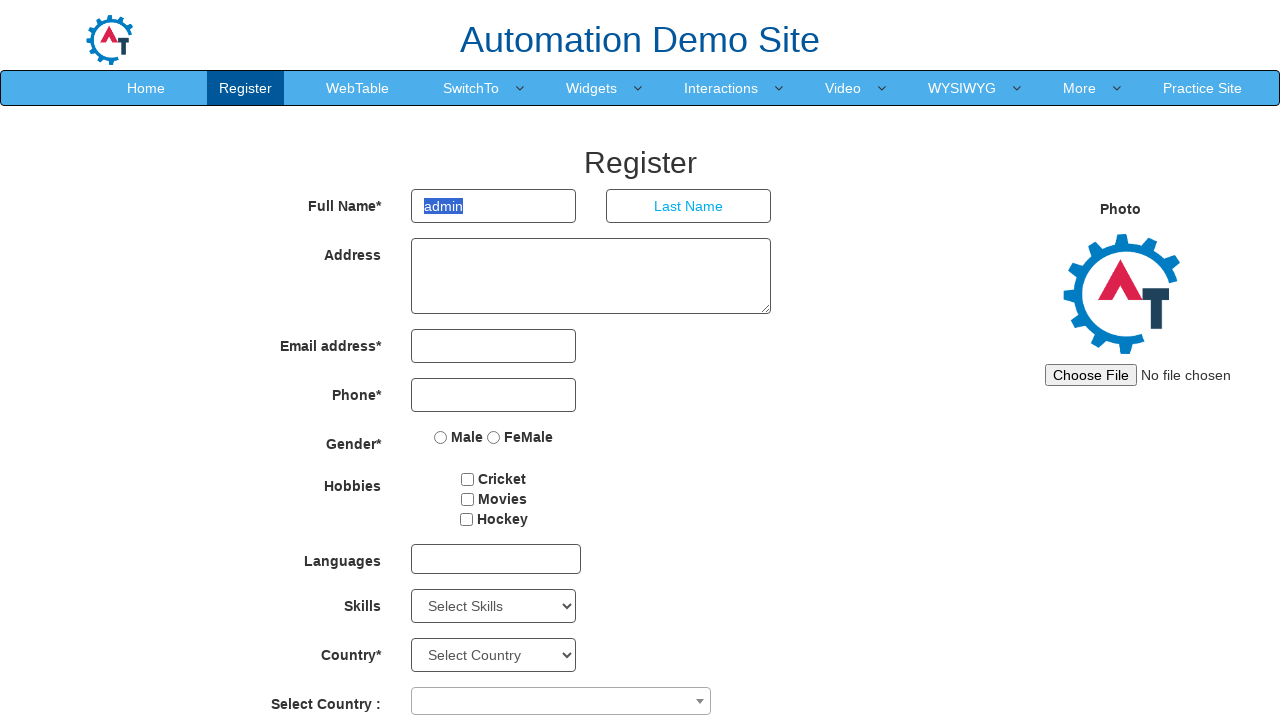

Clicked on last name field at (689, 206) on input[placeholder='Last Name']
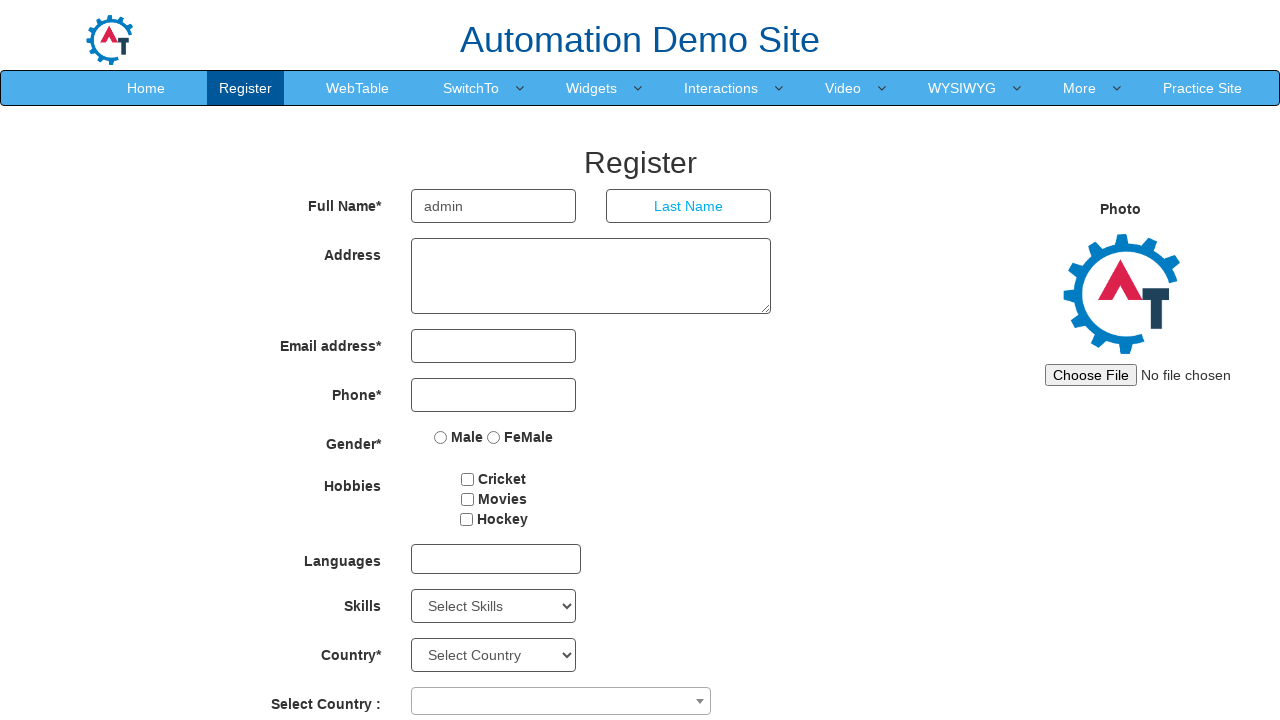

Pasted copied value into last name field with Ctrl+V
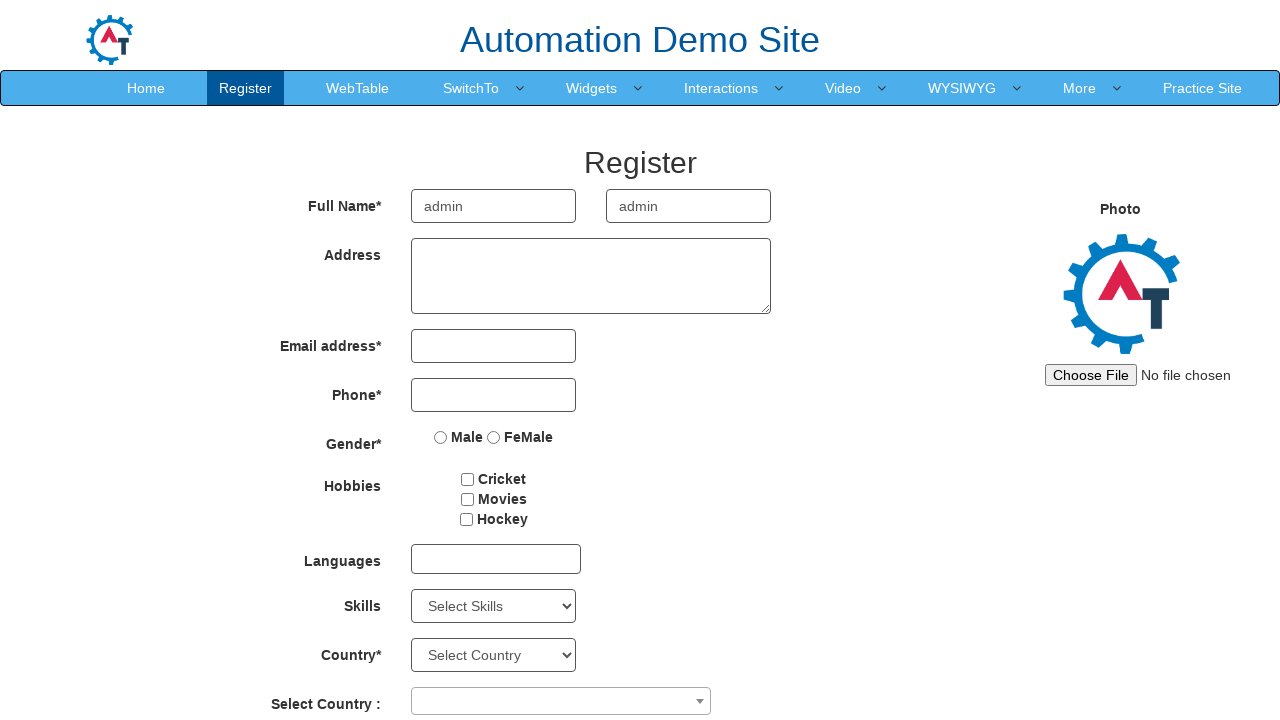

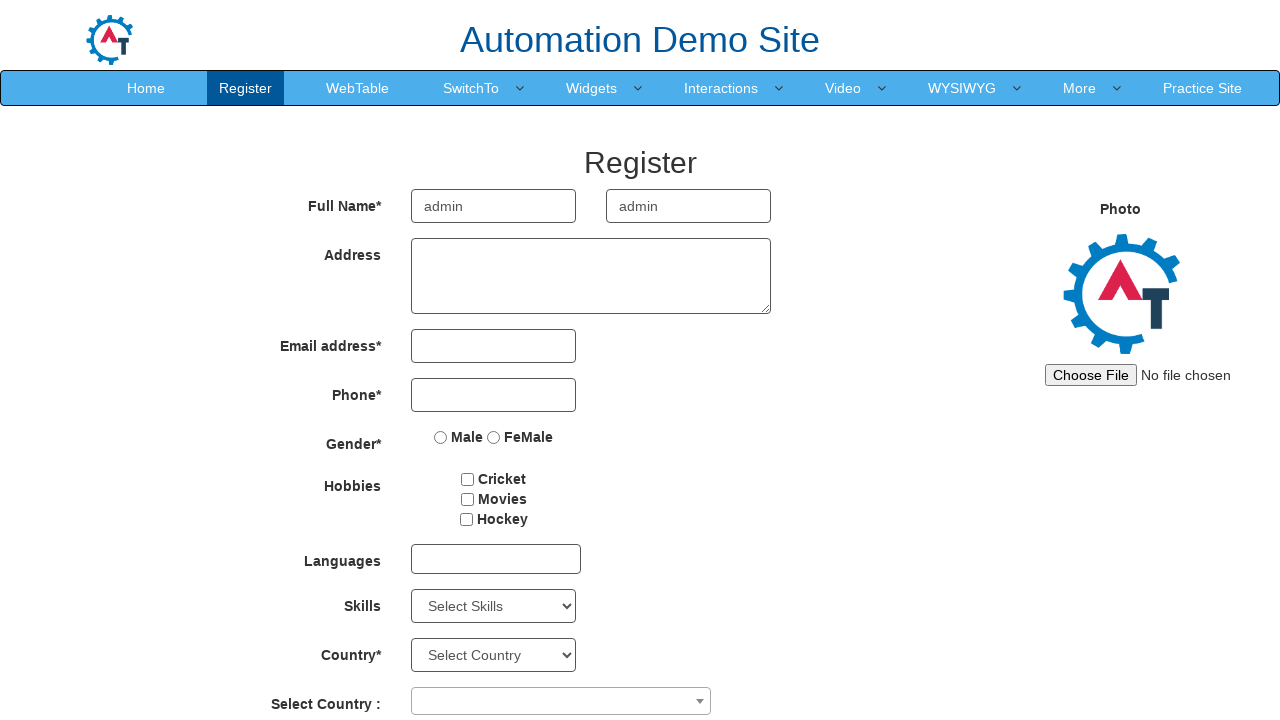